Tests hovering over a link to display a tooltip

Starting URL: https://demoqa.com/tool-tips

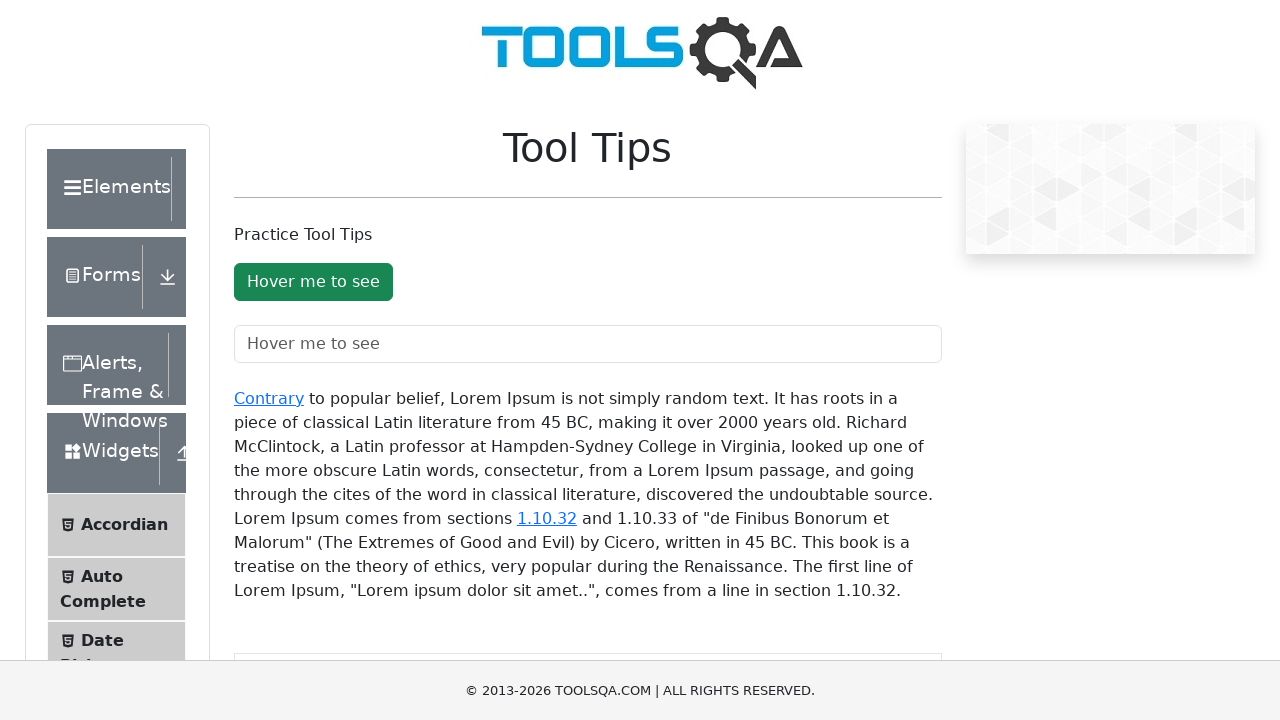

Hovered over 'Contrary' link to trigger tooltip at (269, 398) on xpath=//div[@id='texToolTopContainer']/a[contains(text(),'Contrary')]
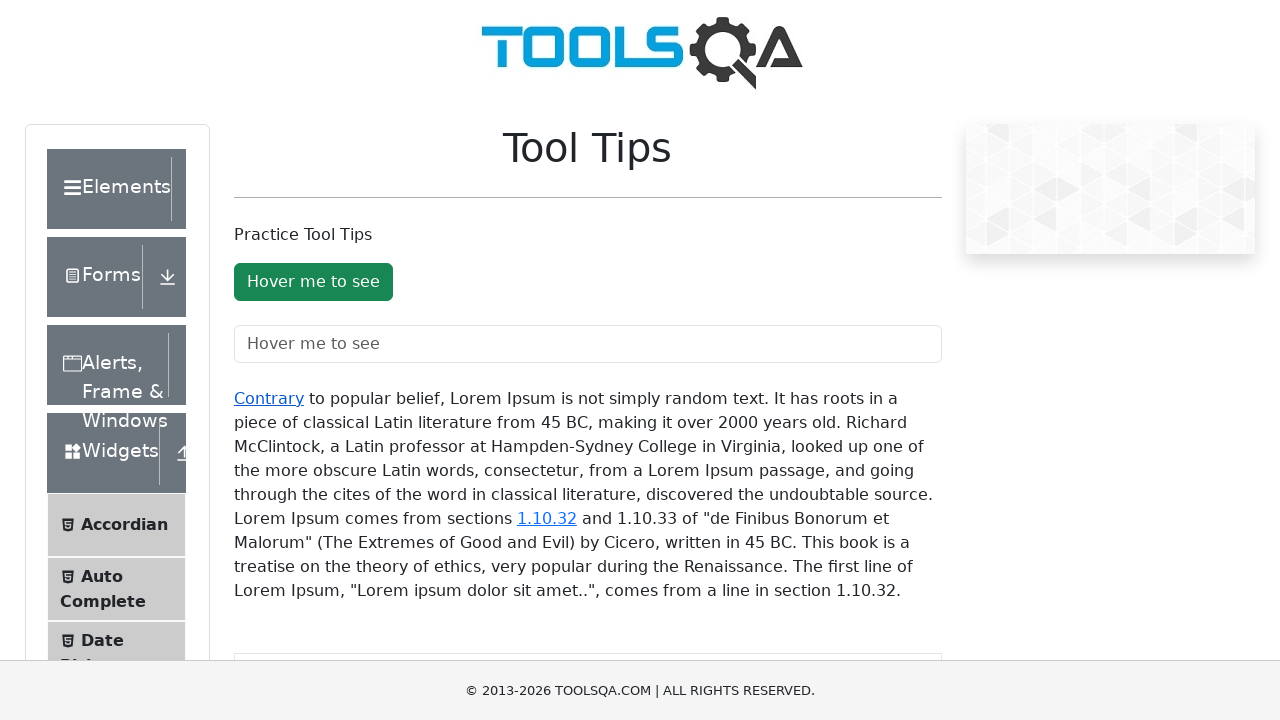

Tooltip appeared after hovering
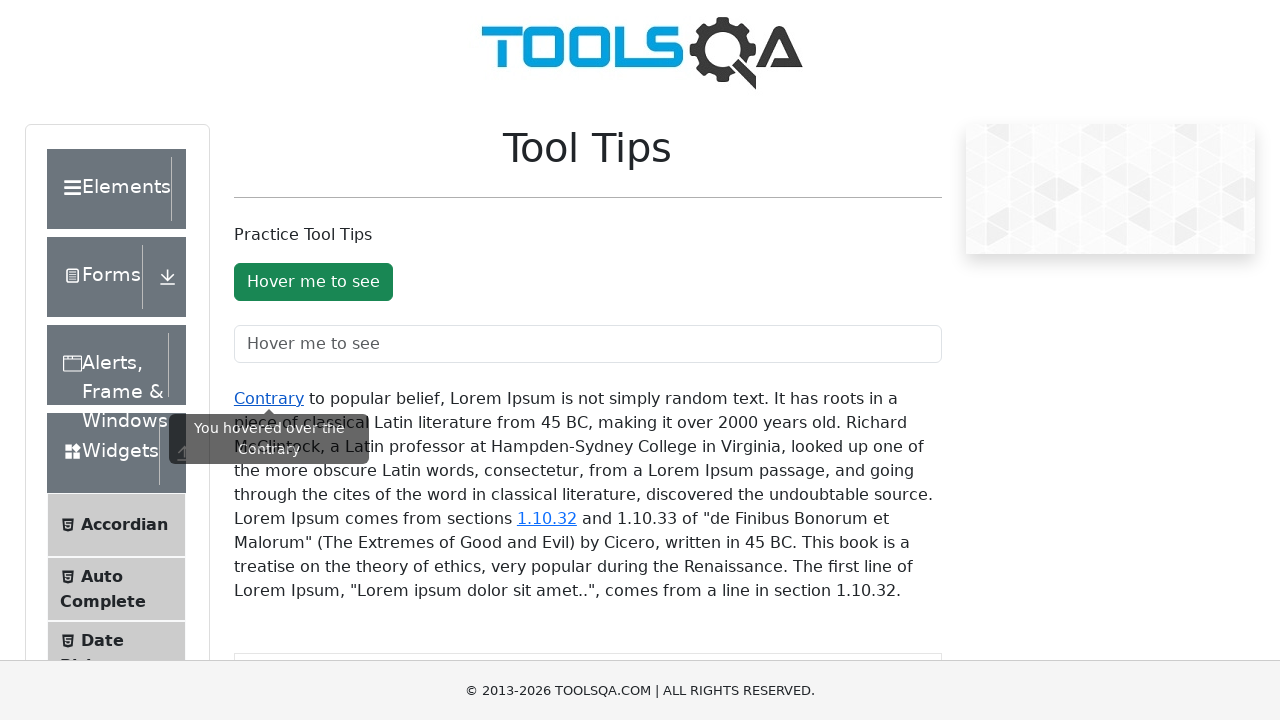

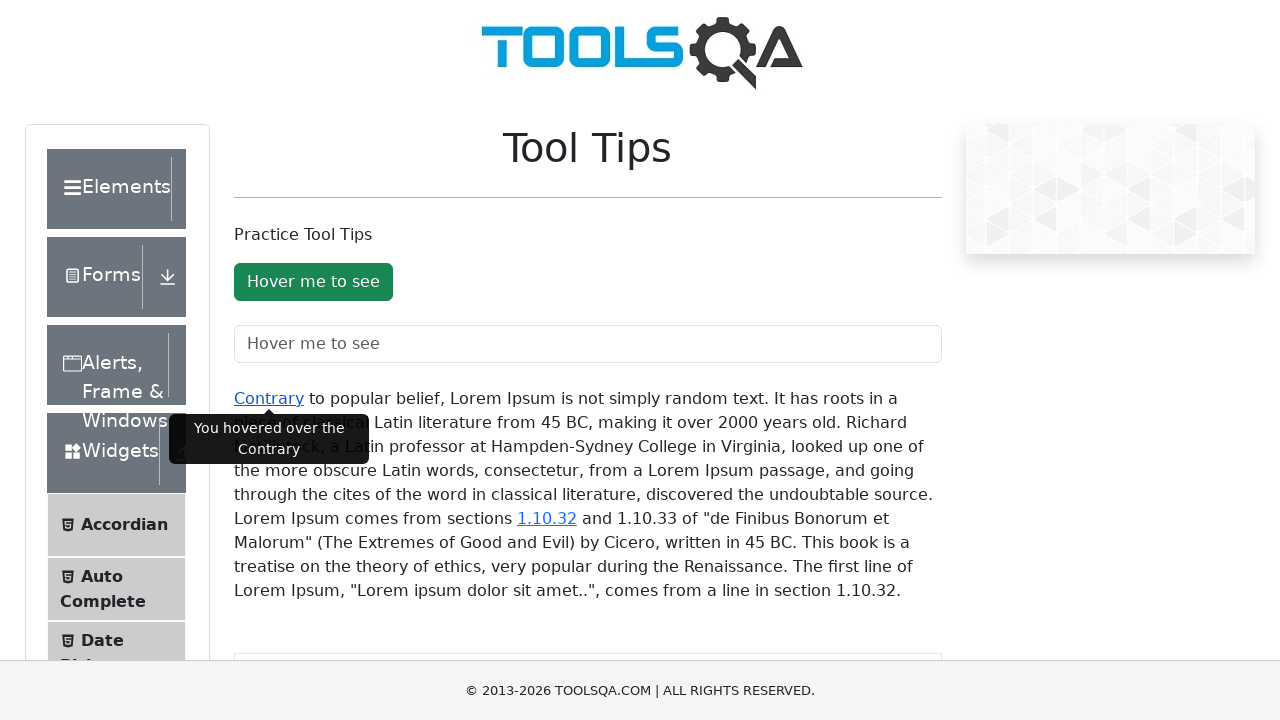